Tests checkbox functionality by checking if checkboxes are selected and clicking them if they are not selected

Starting URL: https://the-internet.herokuapp.com/checkboxes

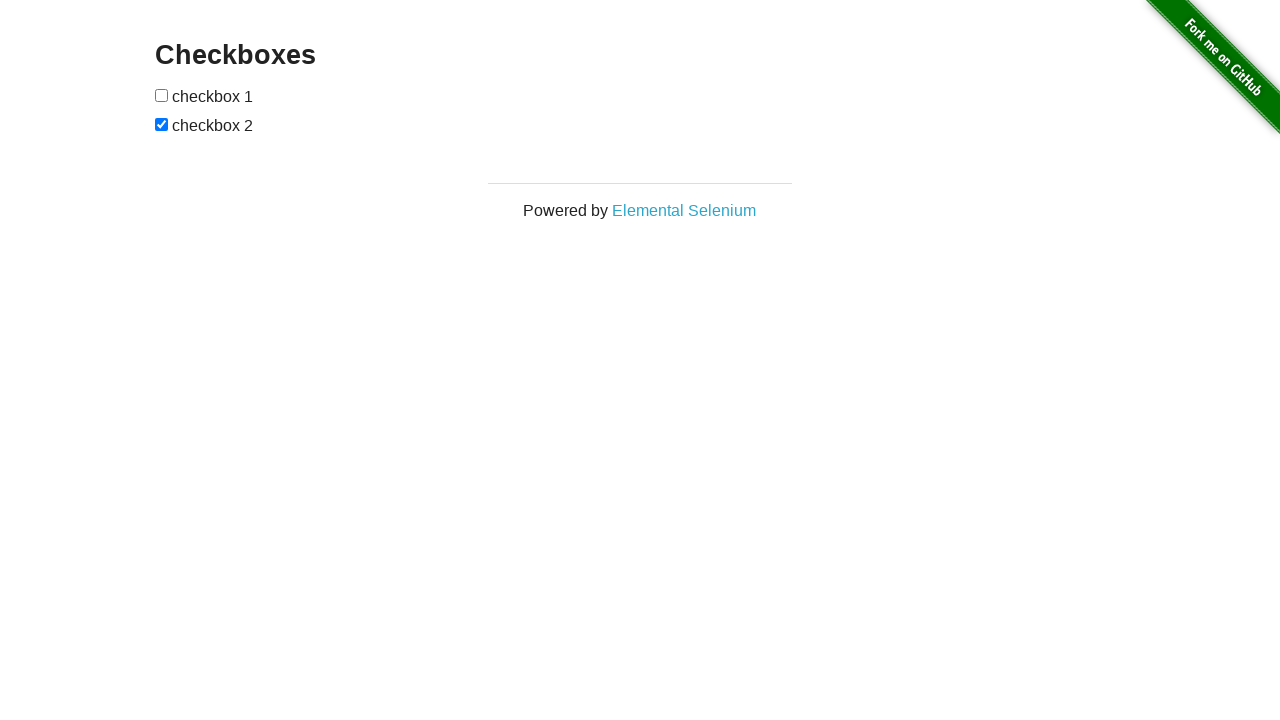

Located first checkbox element
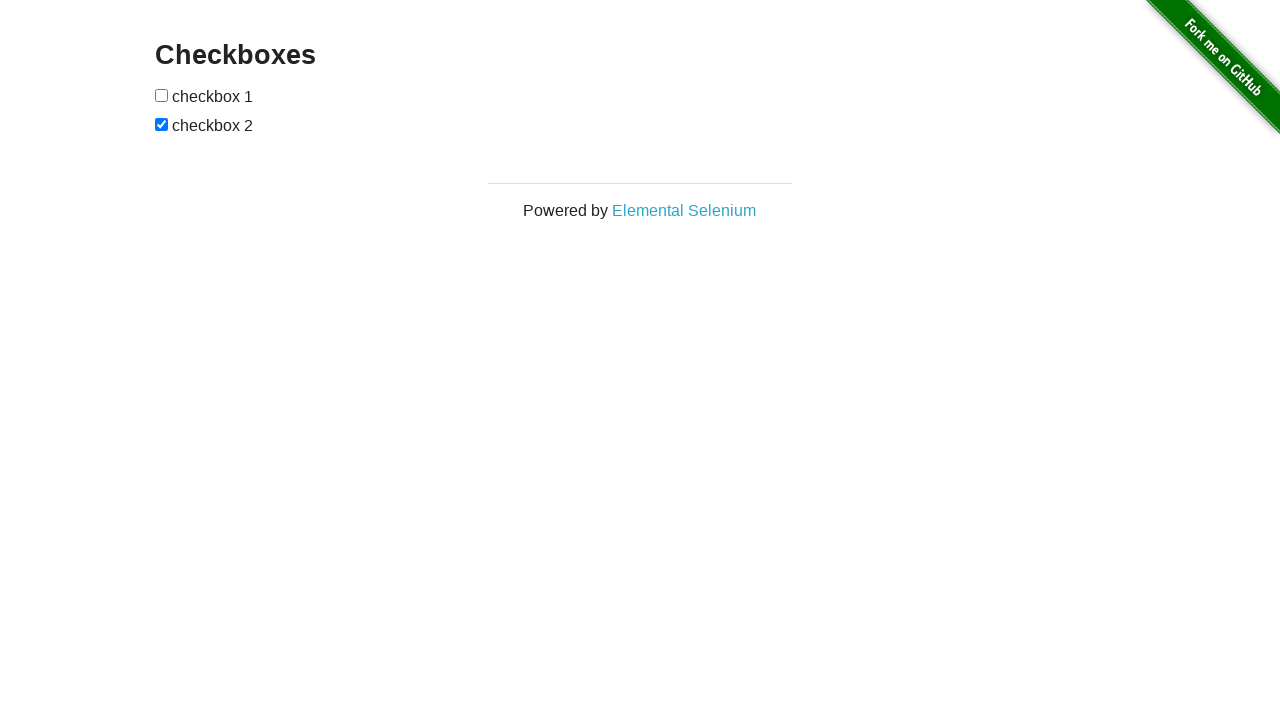

Located second checkbox element
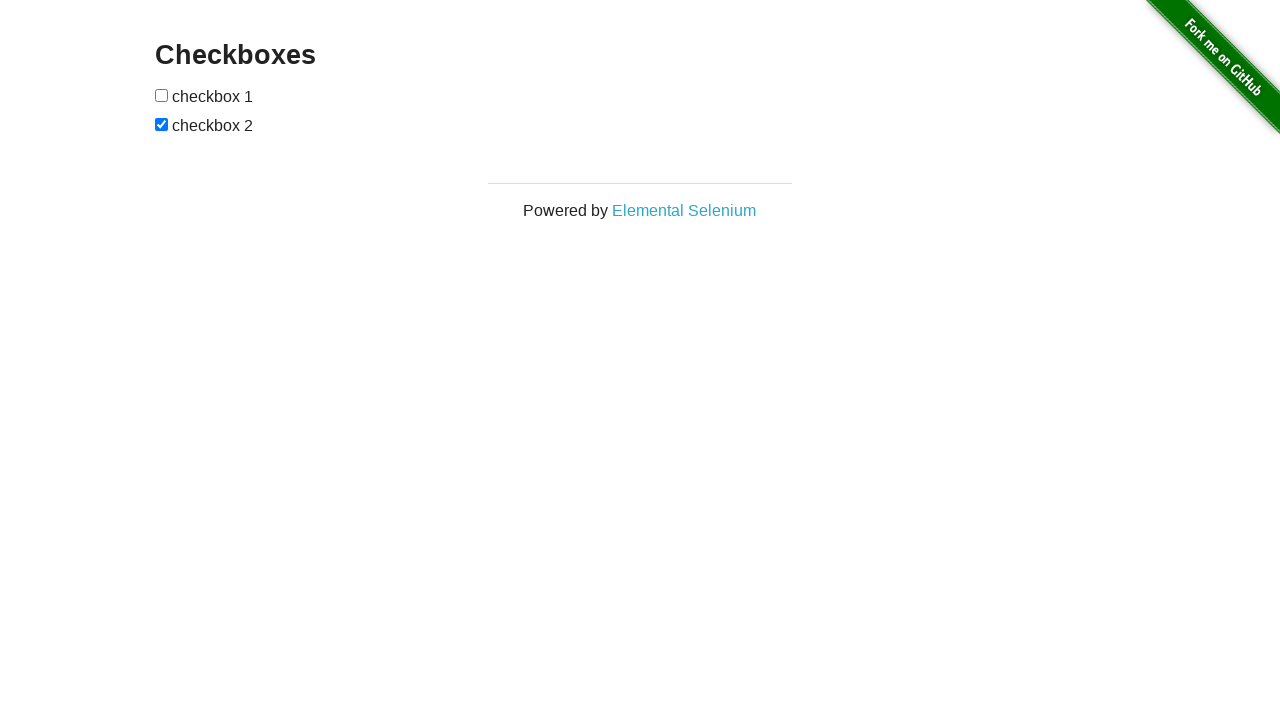

Checked first checkbox - it was not selected
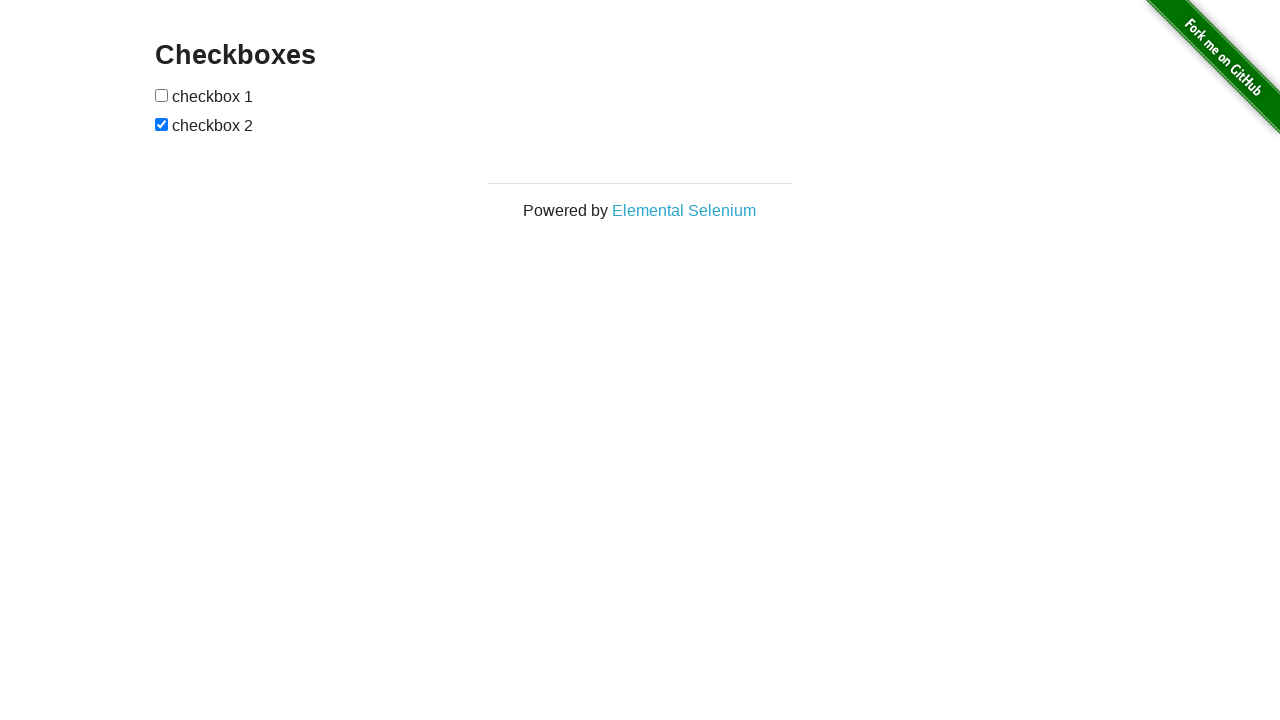

Clicked first checkbox at (162, 95) on (//input[@type='checkbox'])[1]
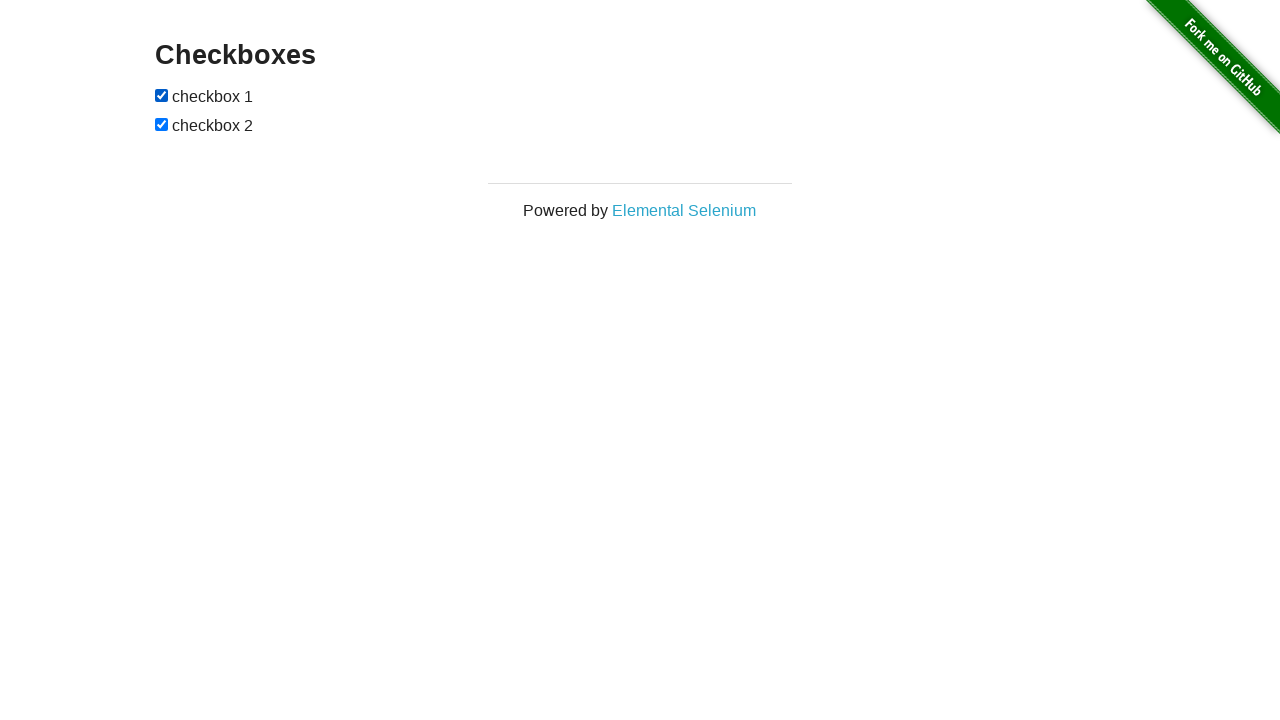

Second checkbox was already selected
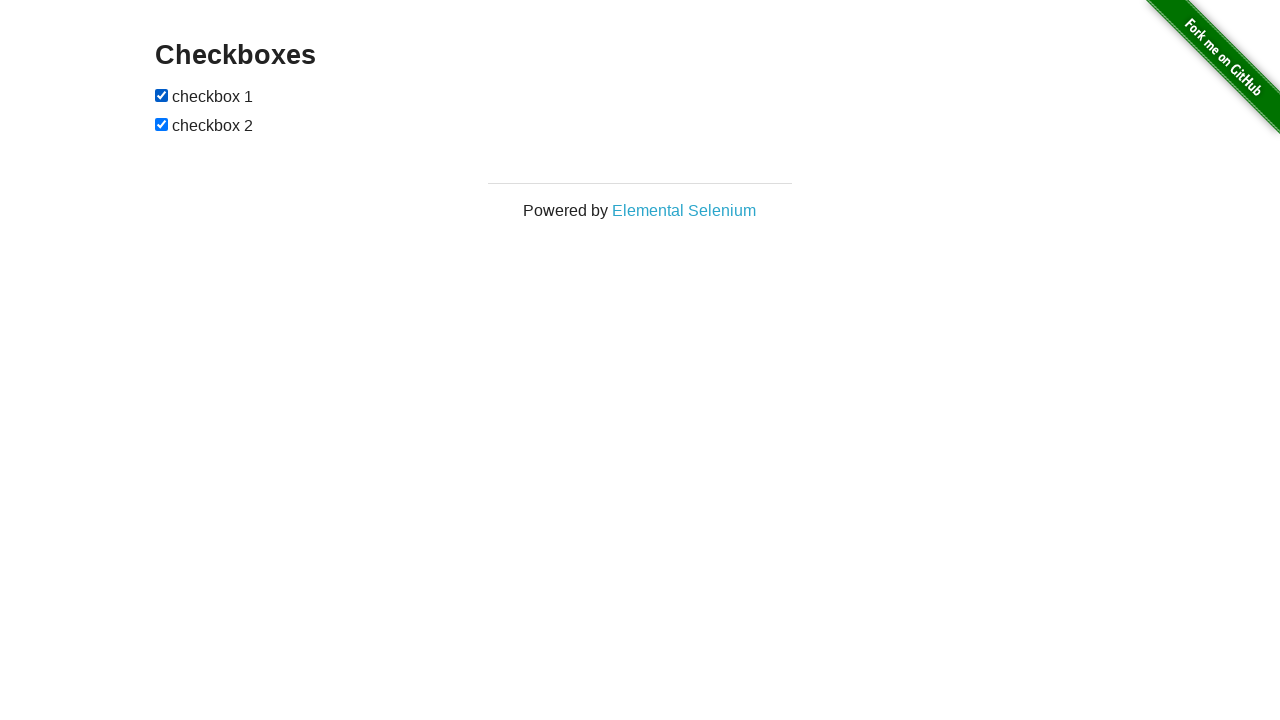

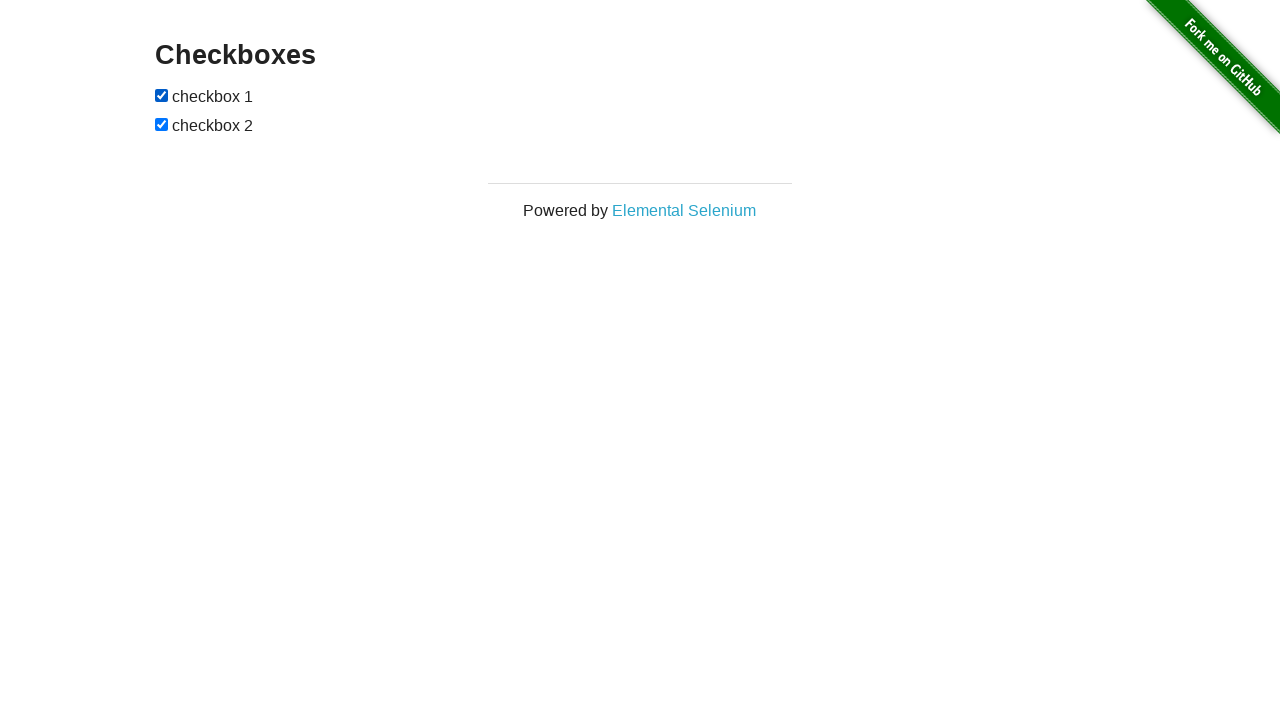